Tests file download functionality by clicking the Download button on a demo QA site and waiting for the download to initiate.

Starting URL: https://demoqa.com/upload-download

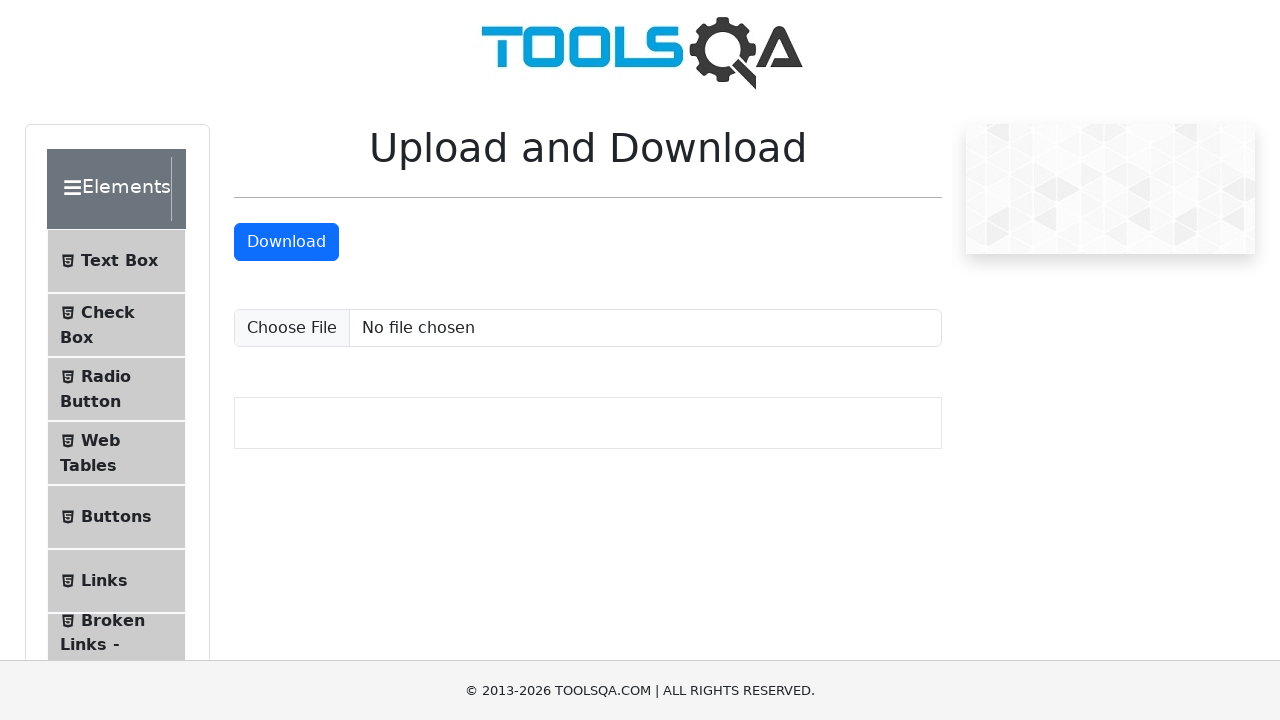

Clicked the Download button and initiated file download at (286, 242) on internal:text="Download"i >> nth=-1
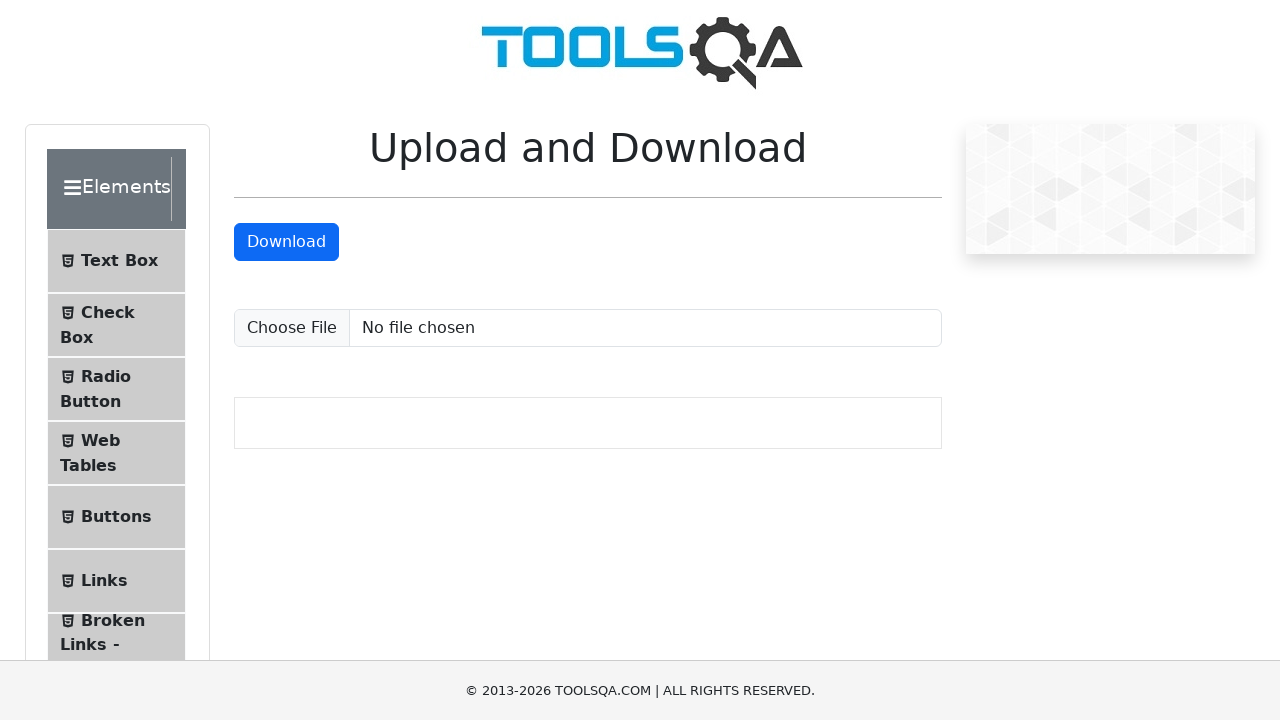

Download object retrieved successfully
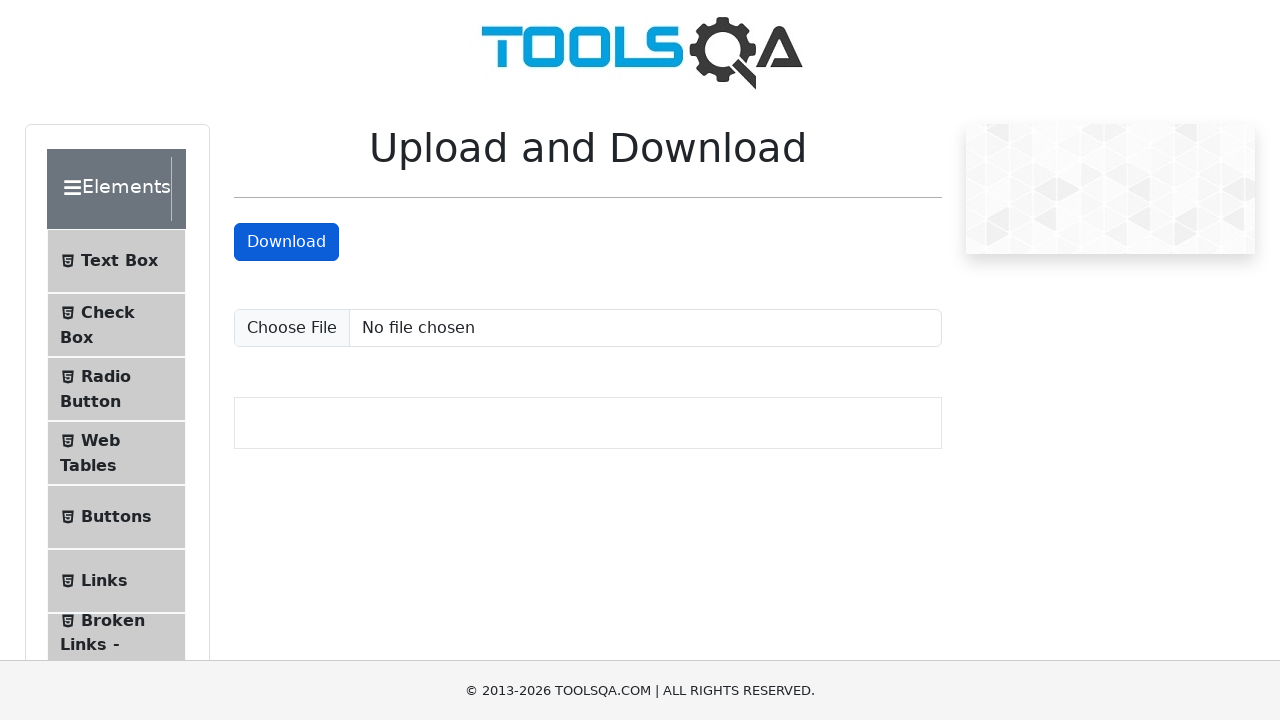

Verified download with filename: sampleFile.jpeg
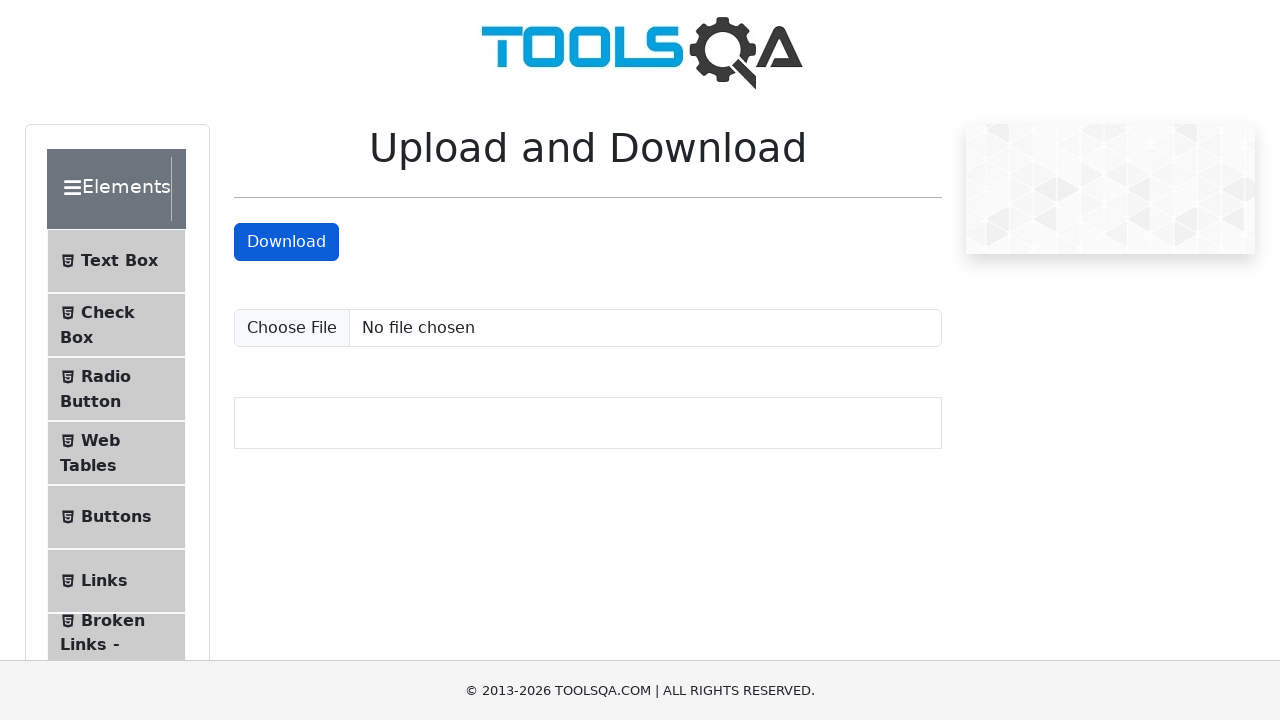

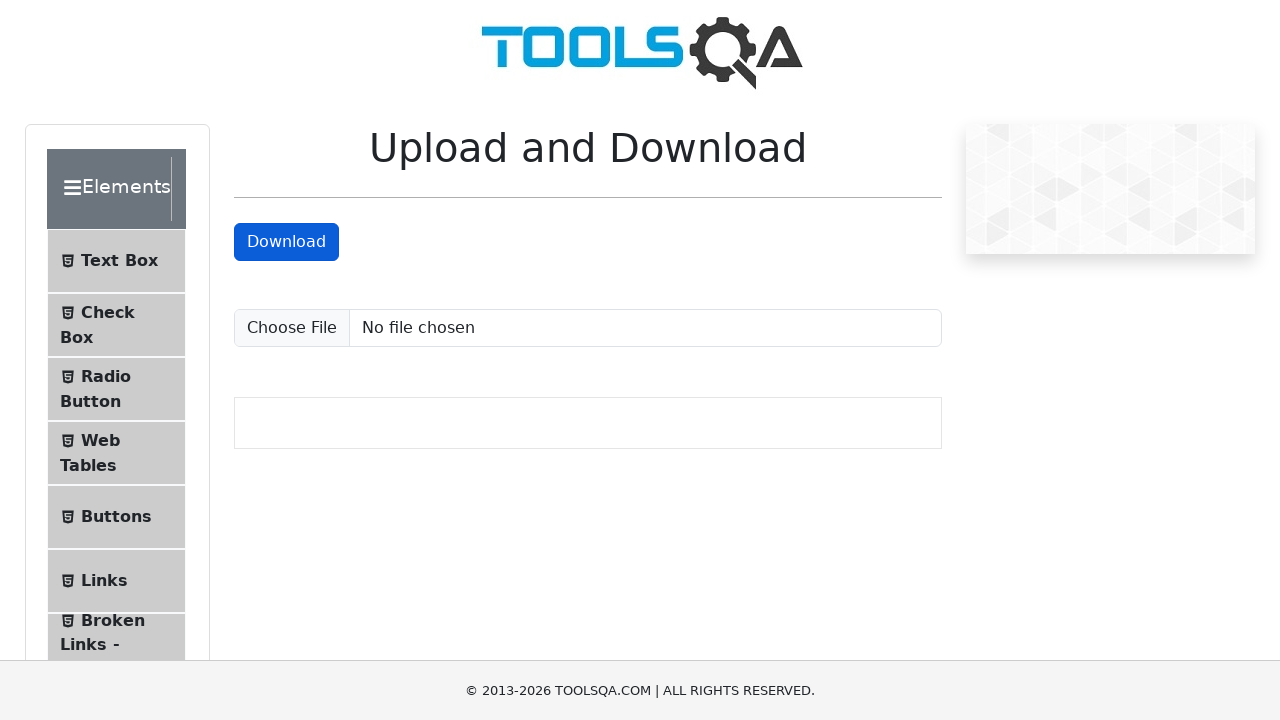